Tests opening and closing the main navigation menu

Starting URL: https://warp.by/#

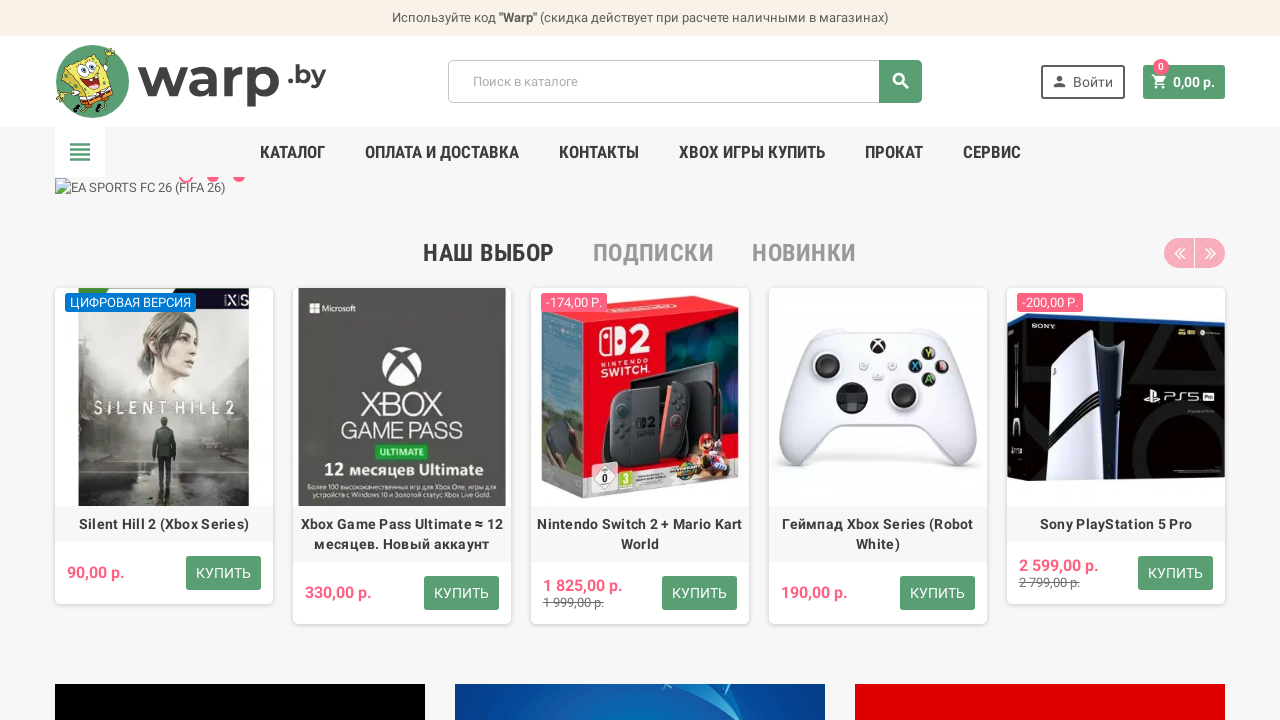

Clicked menu trigger icon to open navigation menu at (80, 152) on xpath=//div[@class='left-nav-trigger']//i[@class='material-icons']
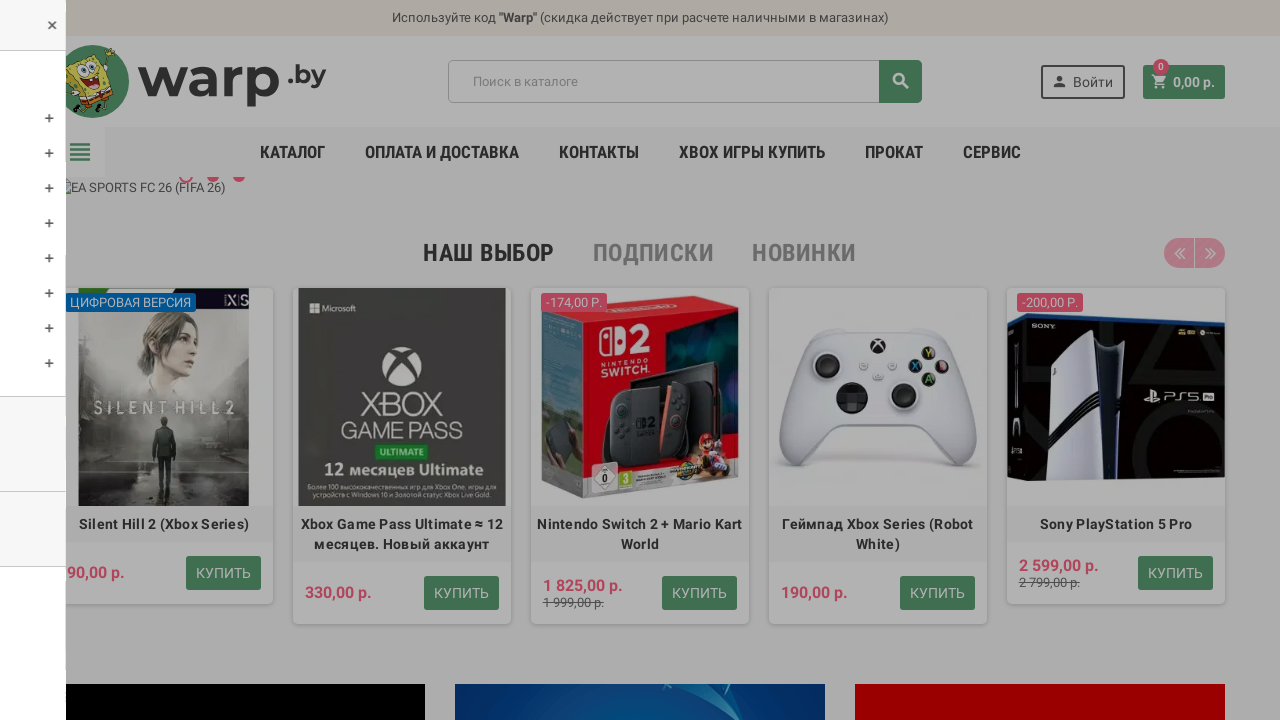

Navigation menu became visible
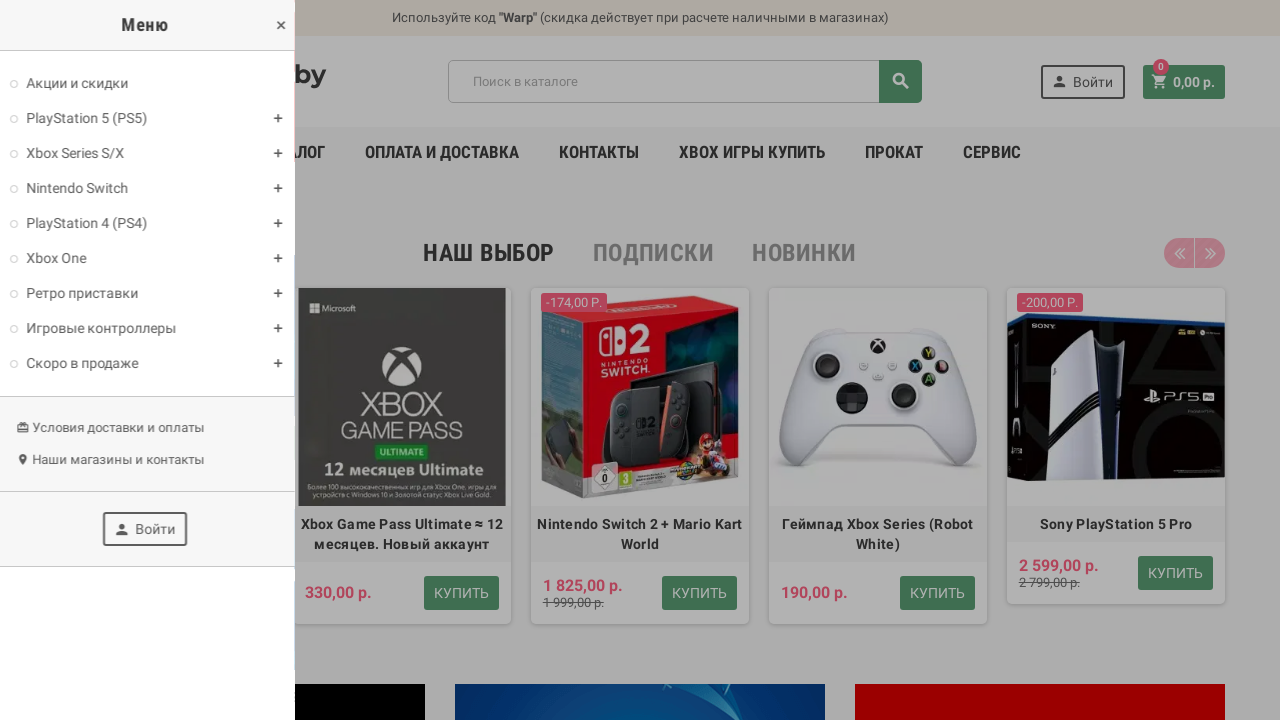

Clicked menu close button to close navigation menu at (286, 26) on xpath=//div[@class='st-menu st-effect-left']//div[@class='st-menu-close d-flex']
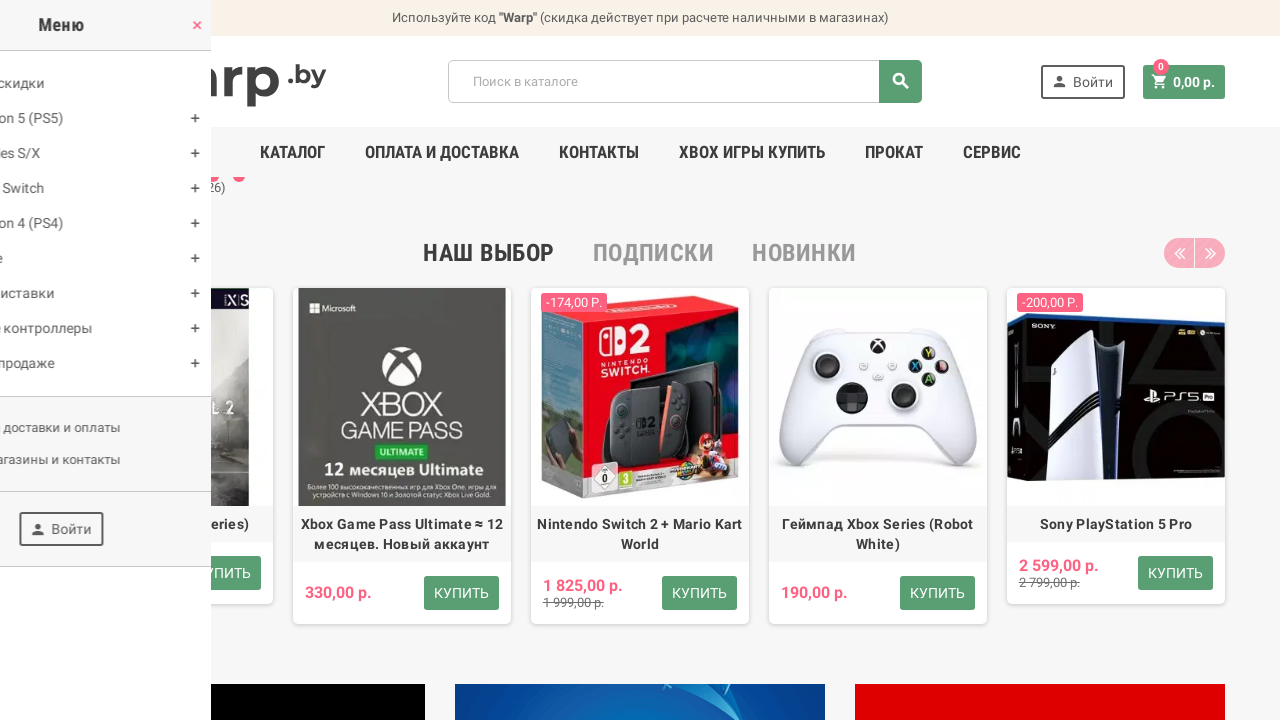

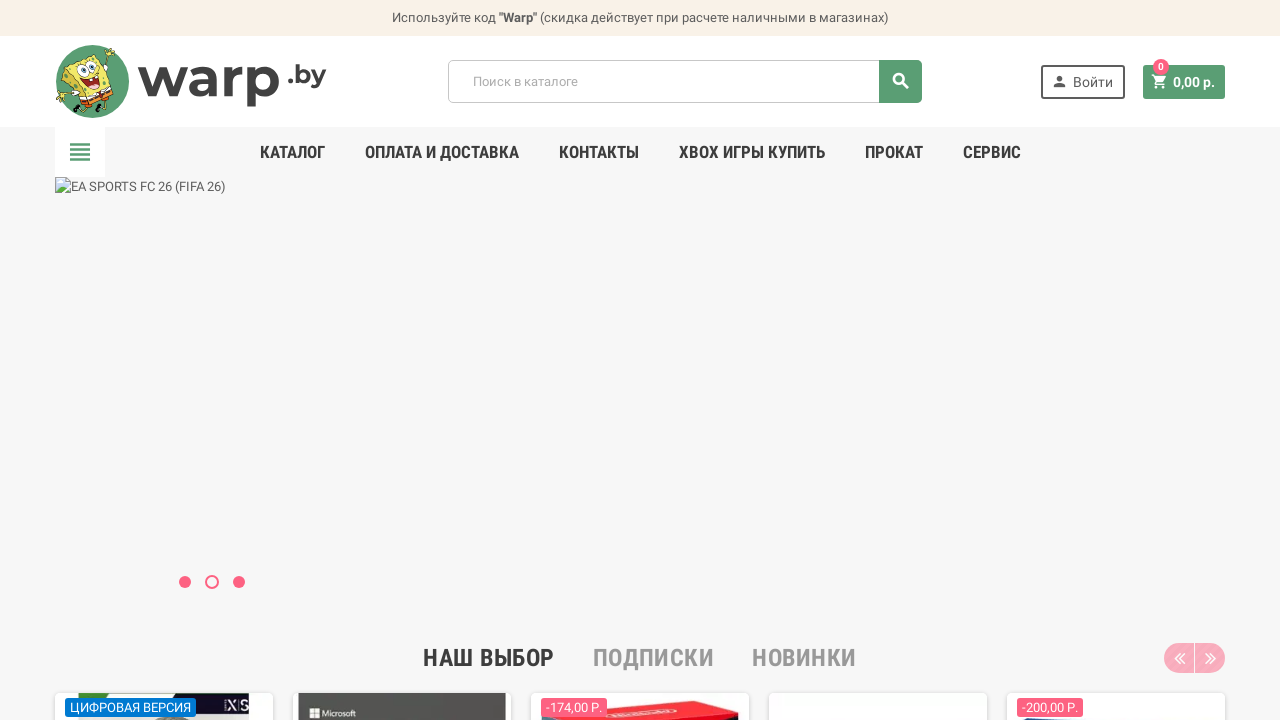